Tests the user registration form on ParaBank by filling out all required fields including personal information, address, and account credentials, then submitting the registration form.

Starting URL: https://parabank.parasoft.com/parabank/register.htm

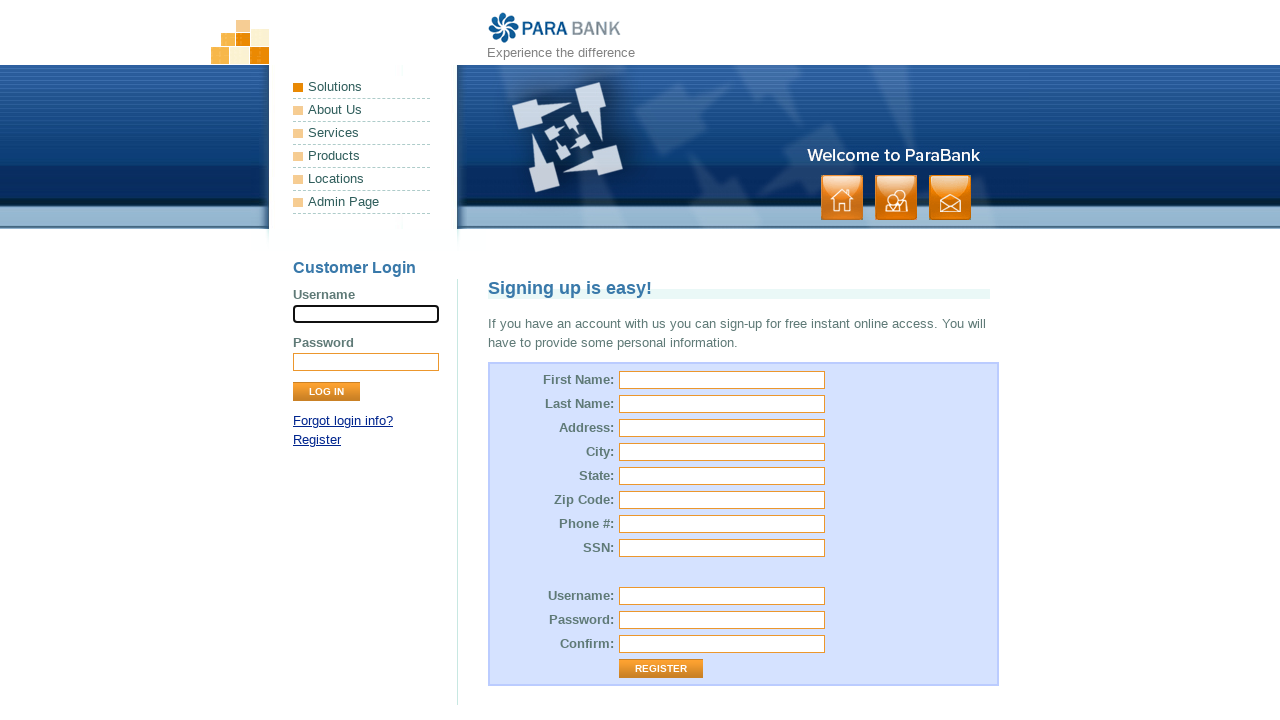

Filled first name field with 'Marcus' on #customer\.firstName
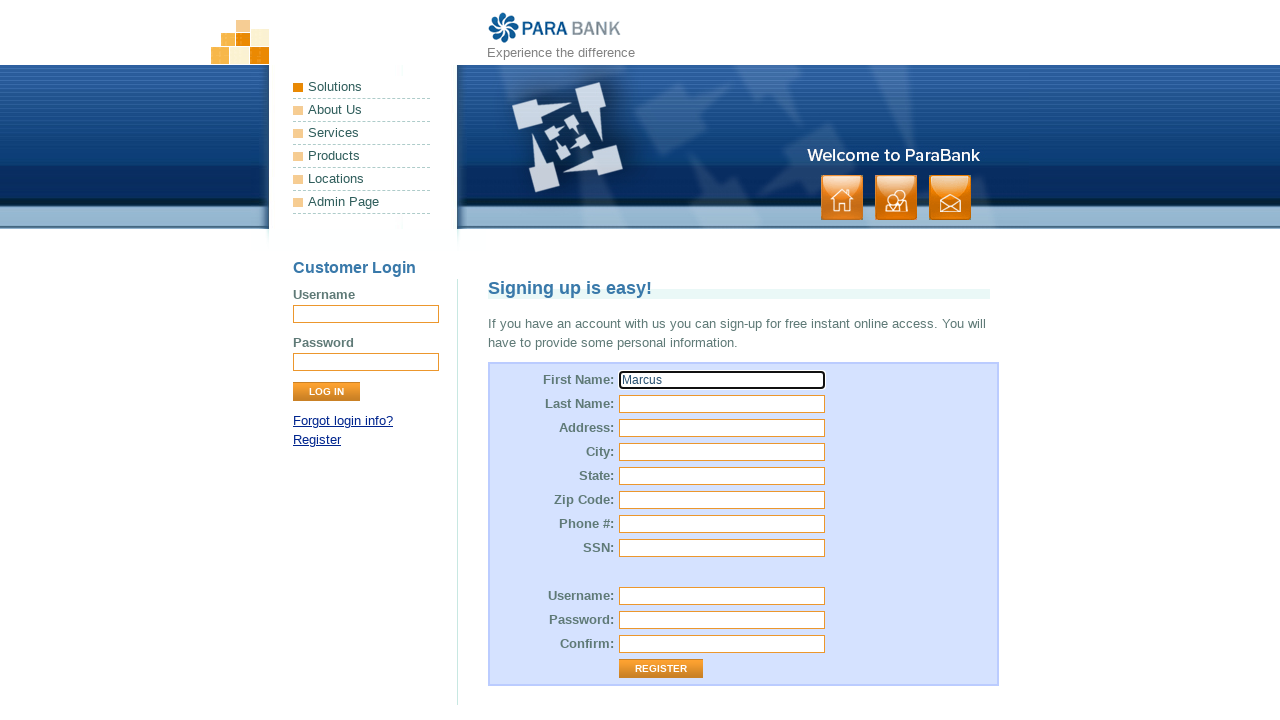

Filled last name field with 'Rodriguez' on #customer\.lastName
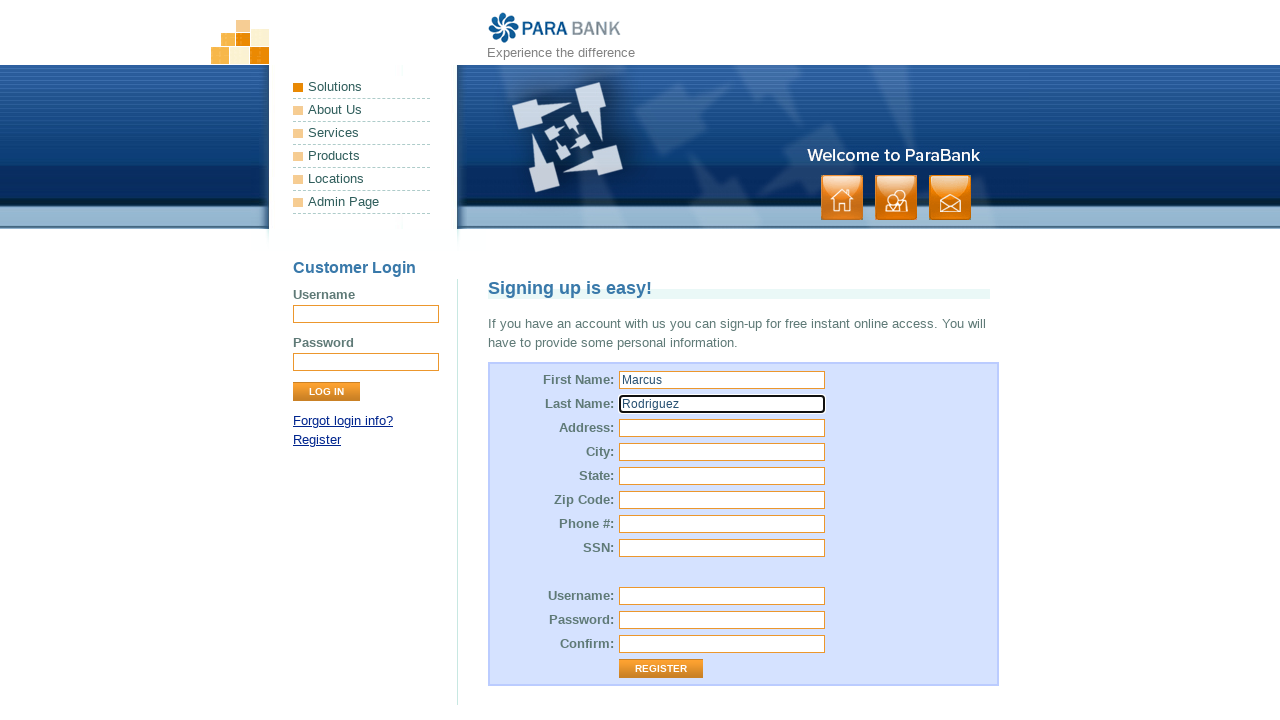

Filled street address field with '742 Evergreen Terrace, Springfield' on #customer\.address\.street
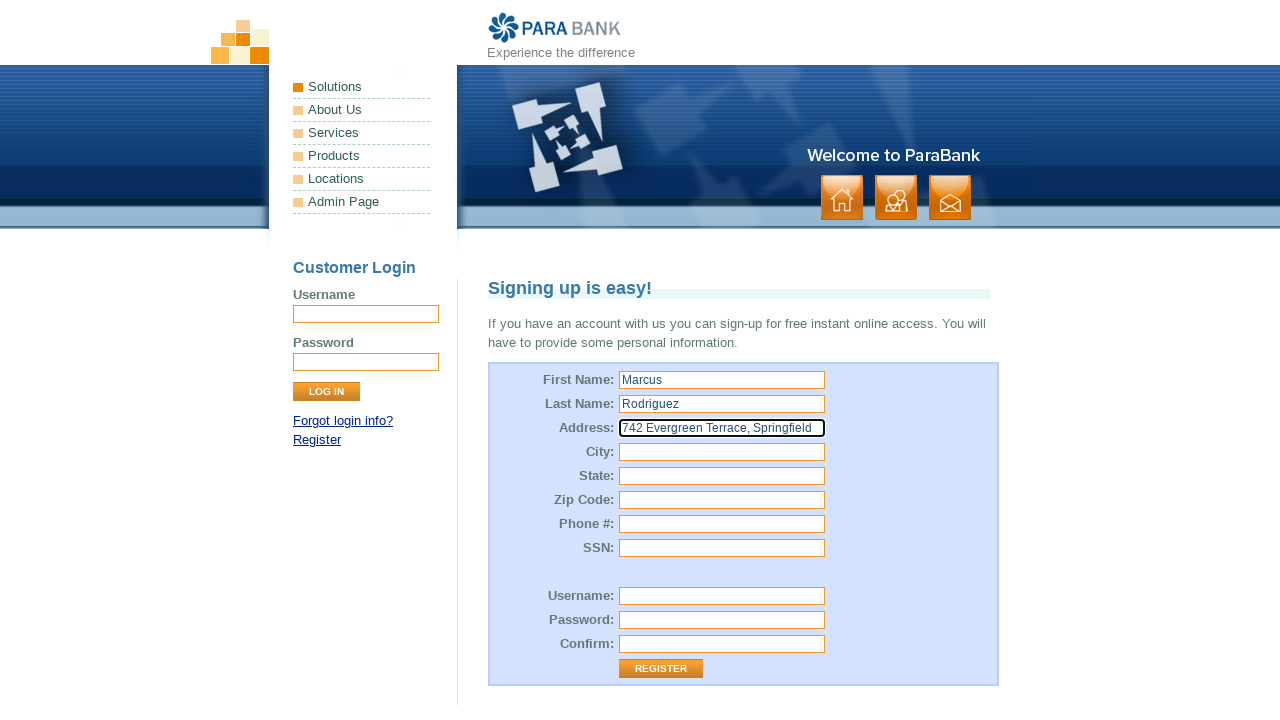

Filled city field with 'Springfield' on #customer\.address\.city
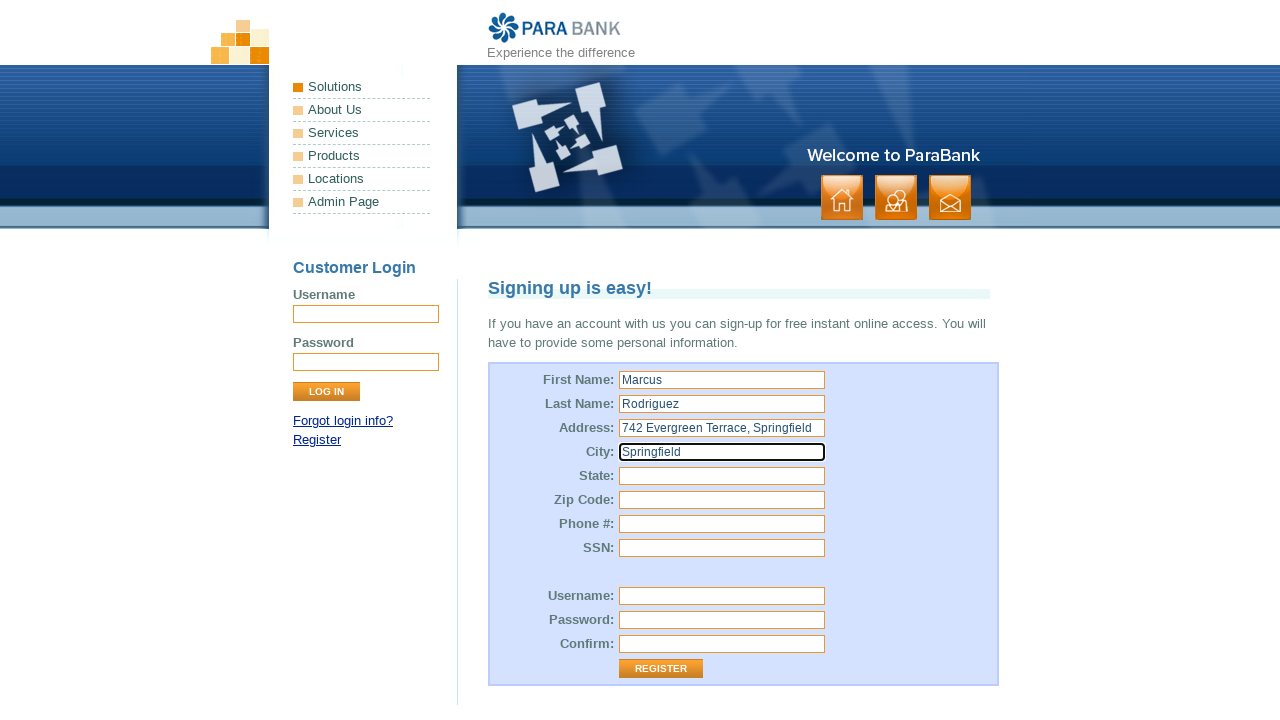

Filled state field with 'Illinois' on #customer\.address\.state
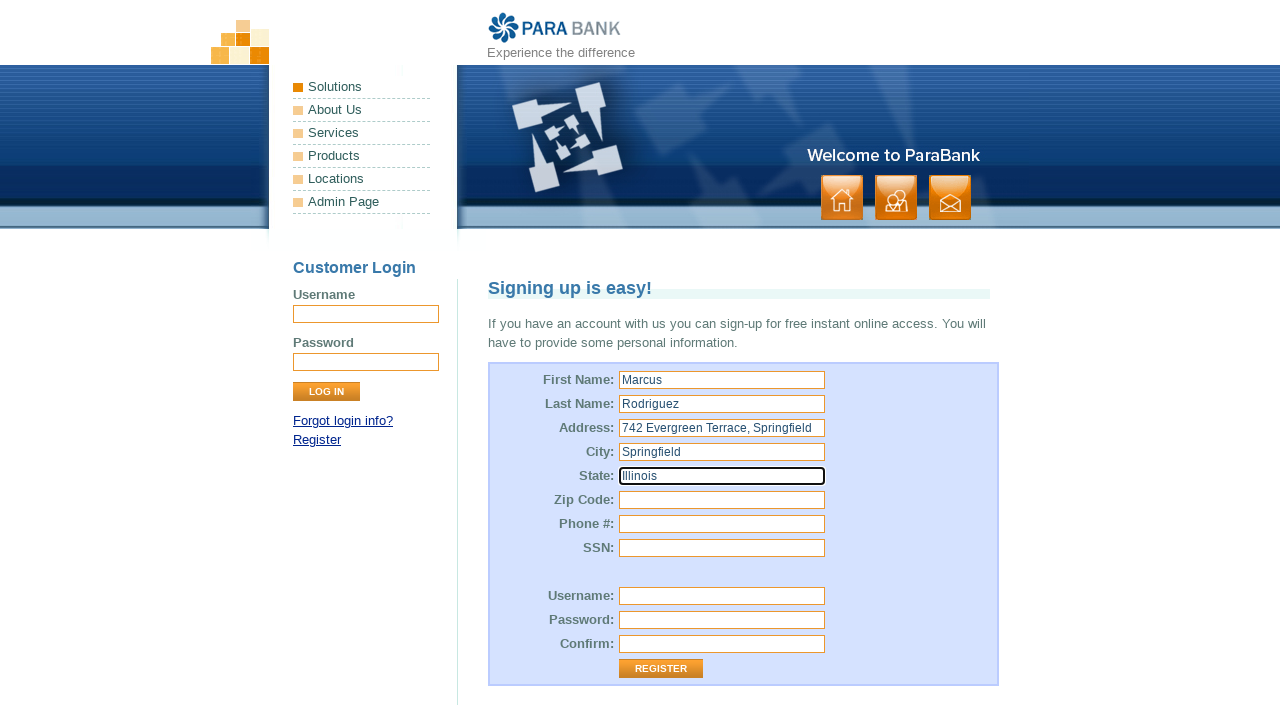

Filled zip code field with '62701' on #customer\.address\.zipCode
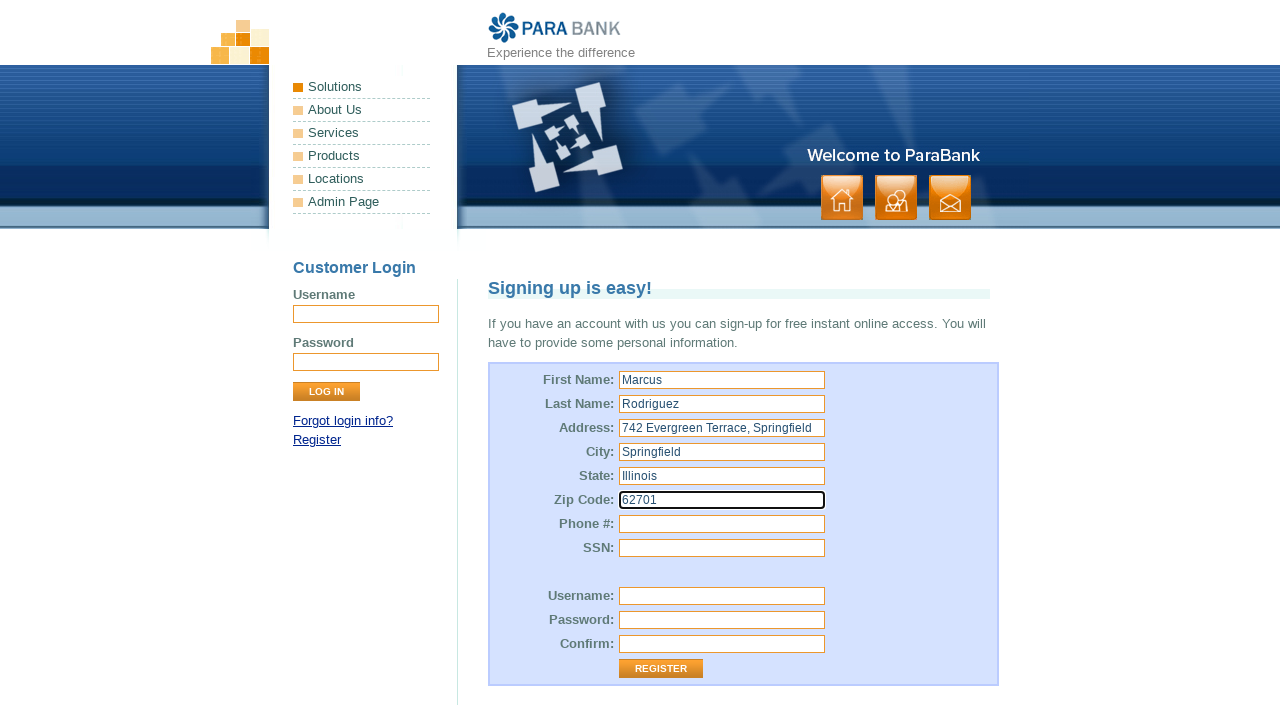

Filled phone number field with '5551234567' on #customer\.phoneNumber
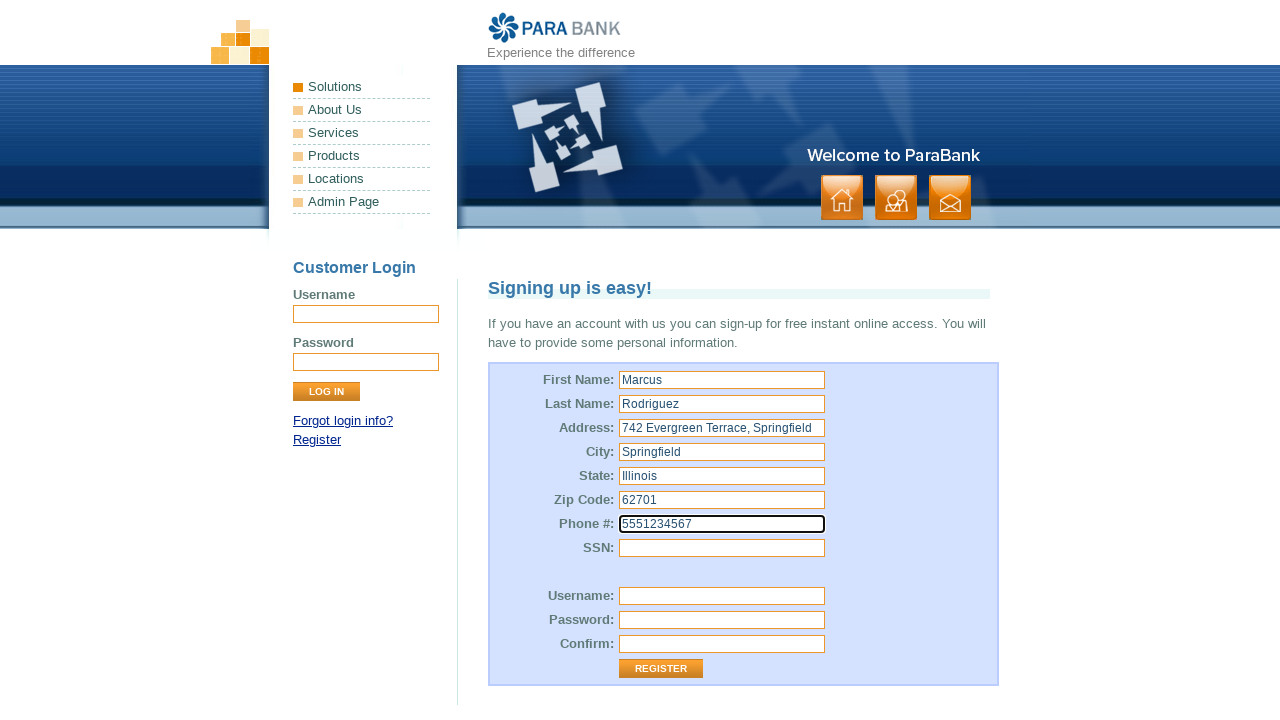

Filled SSN field with '987654321' on #customer\.ssn
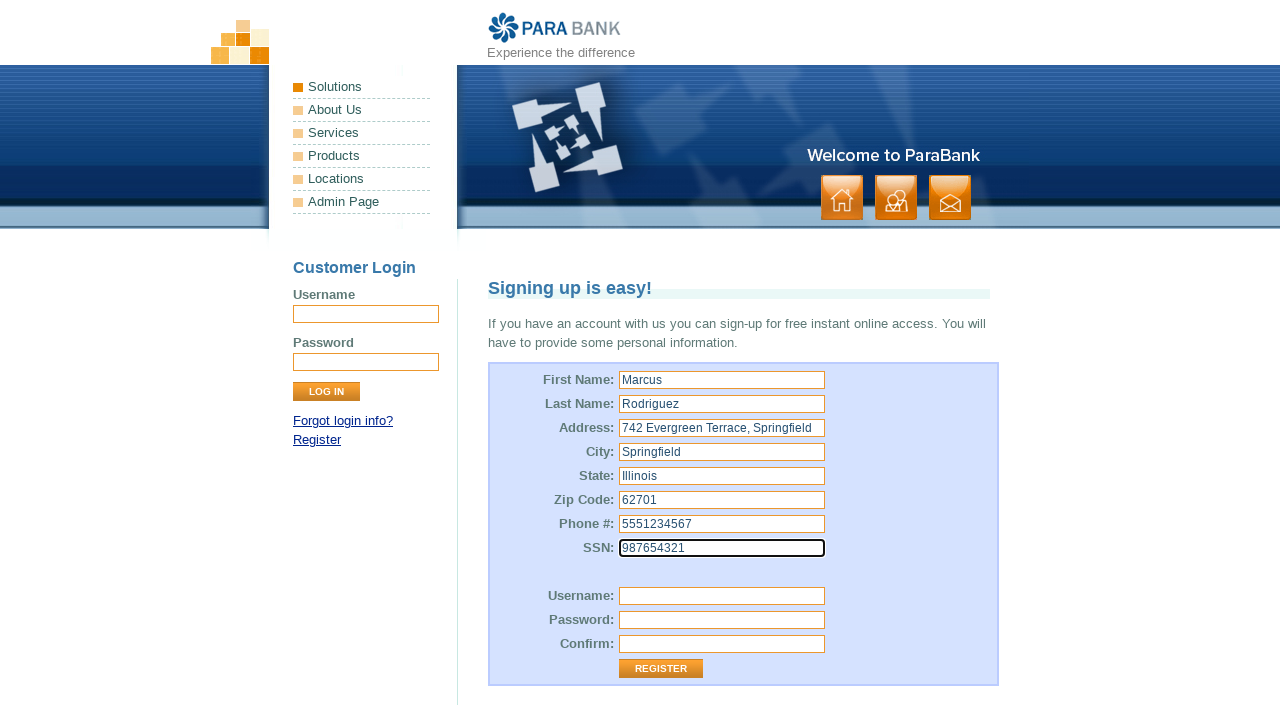

Filled username field with 'marcusrodriguez2024' on #customer\.username
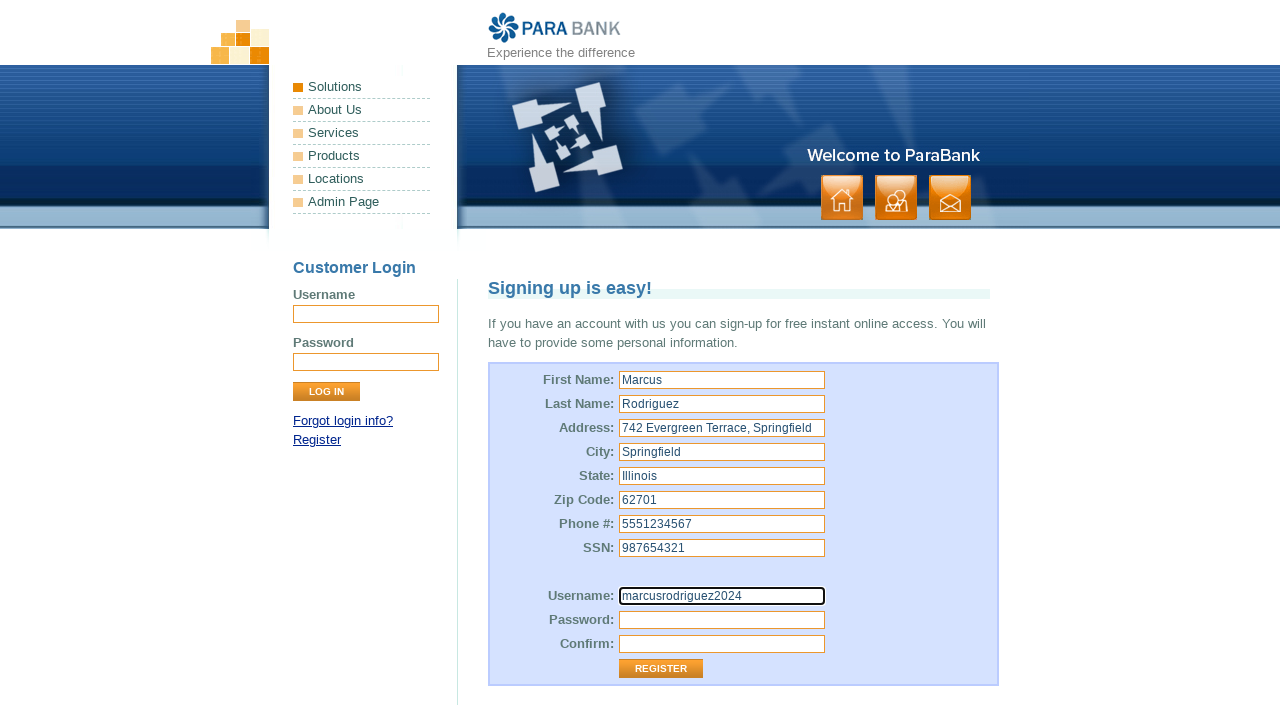

Filled password field with 'SecurePass@456' on #customer\.password
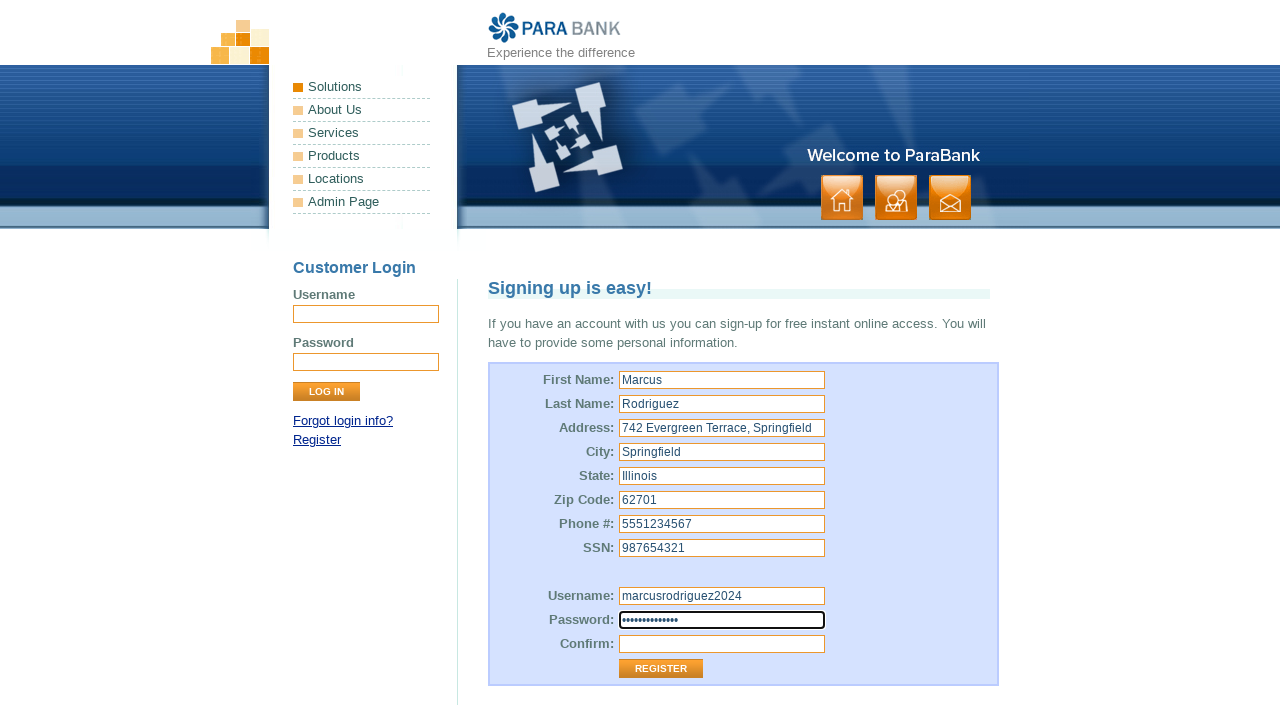

Filled password confirmation field with 'SecurePass@456' on #repeatedPassword
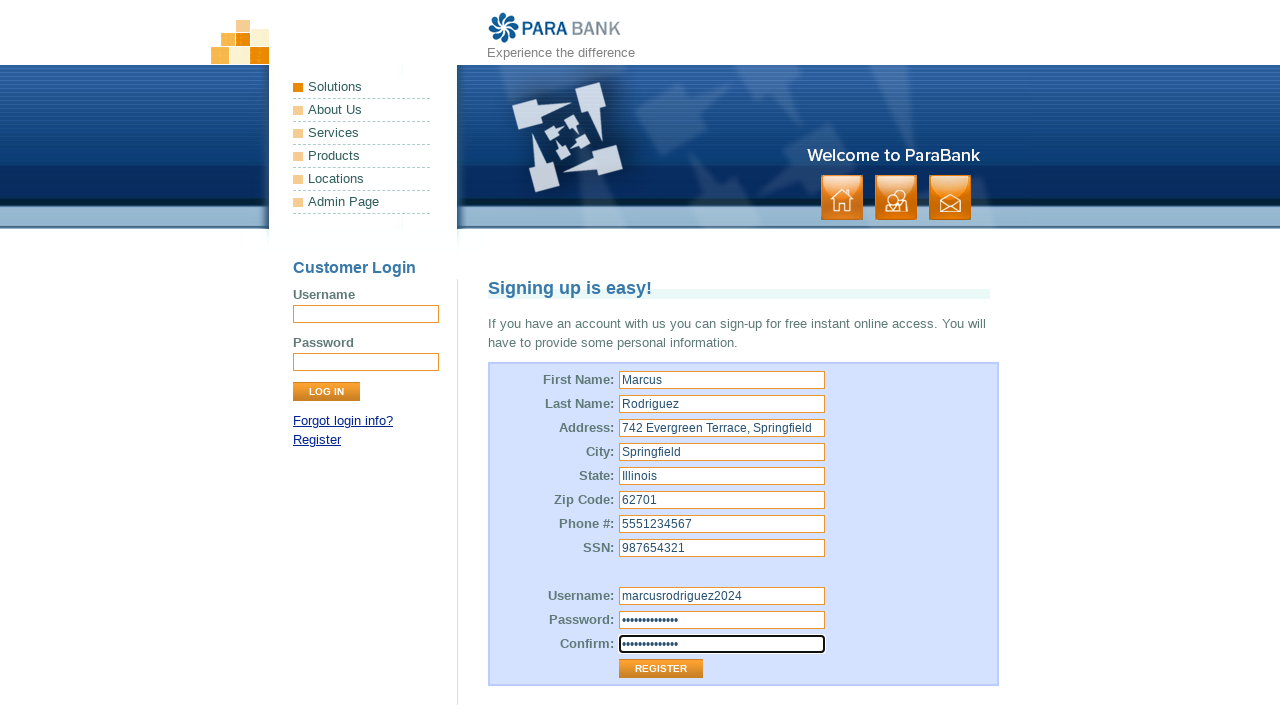

Clicked submit button to register the user account at (896, 198) on .button
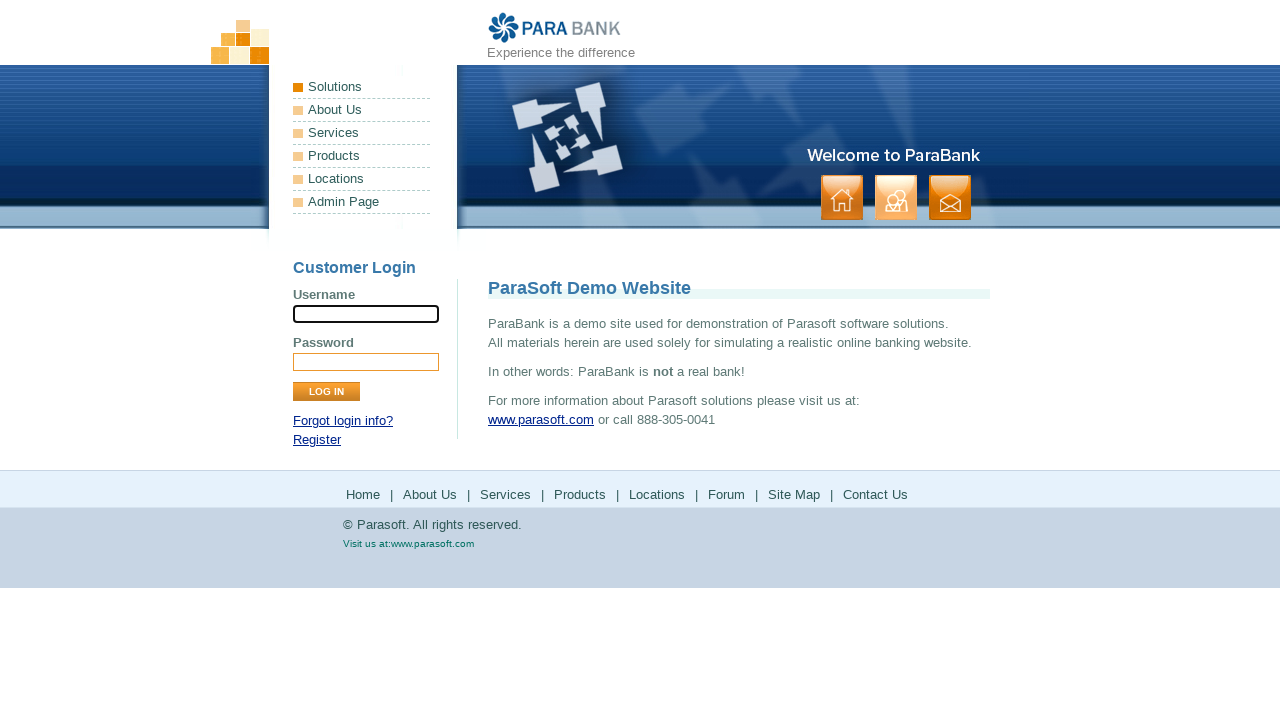

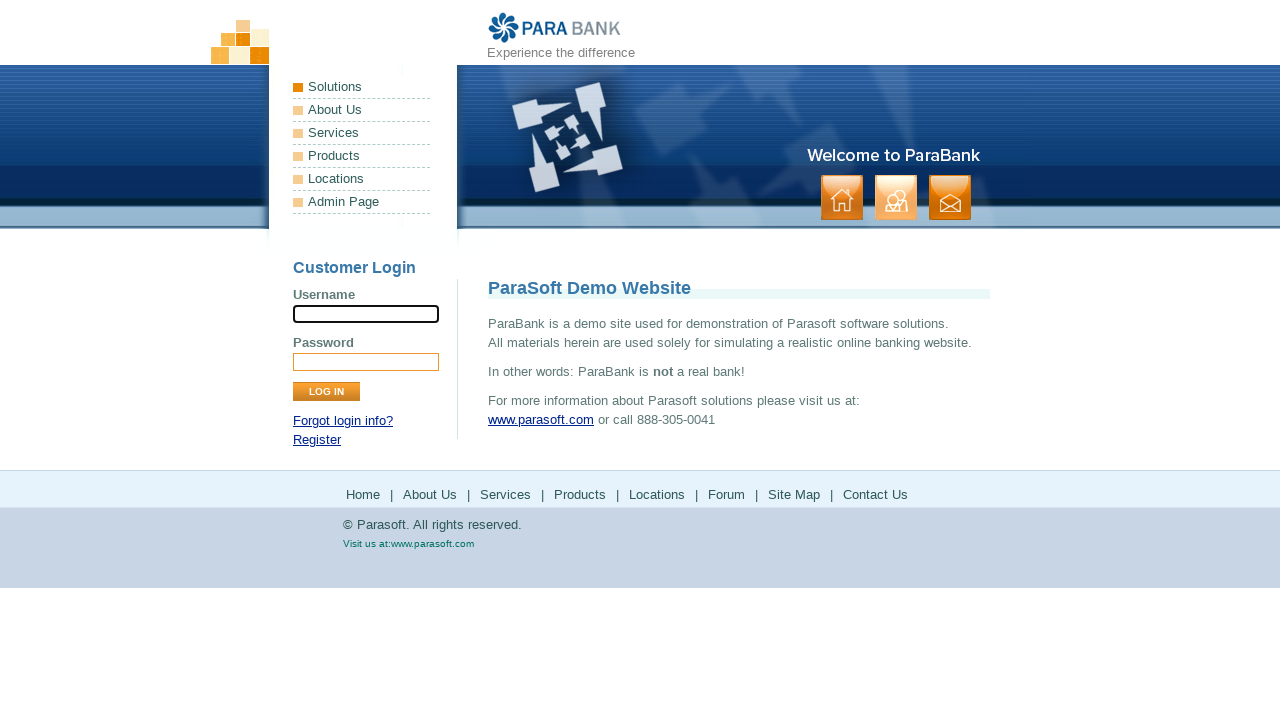